Tests clicking a start button and immediately checking for the result text without any wait, demonstrating what happens without proper wait handling.

Starting URL: https://automationfc.github.io/dynamic-loading/

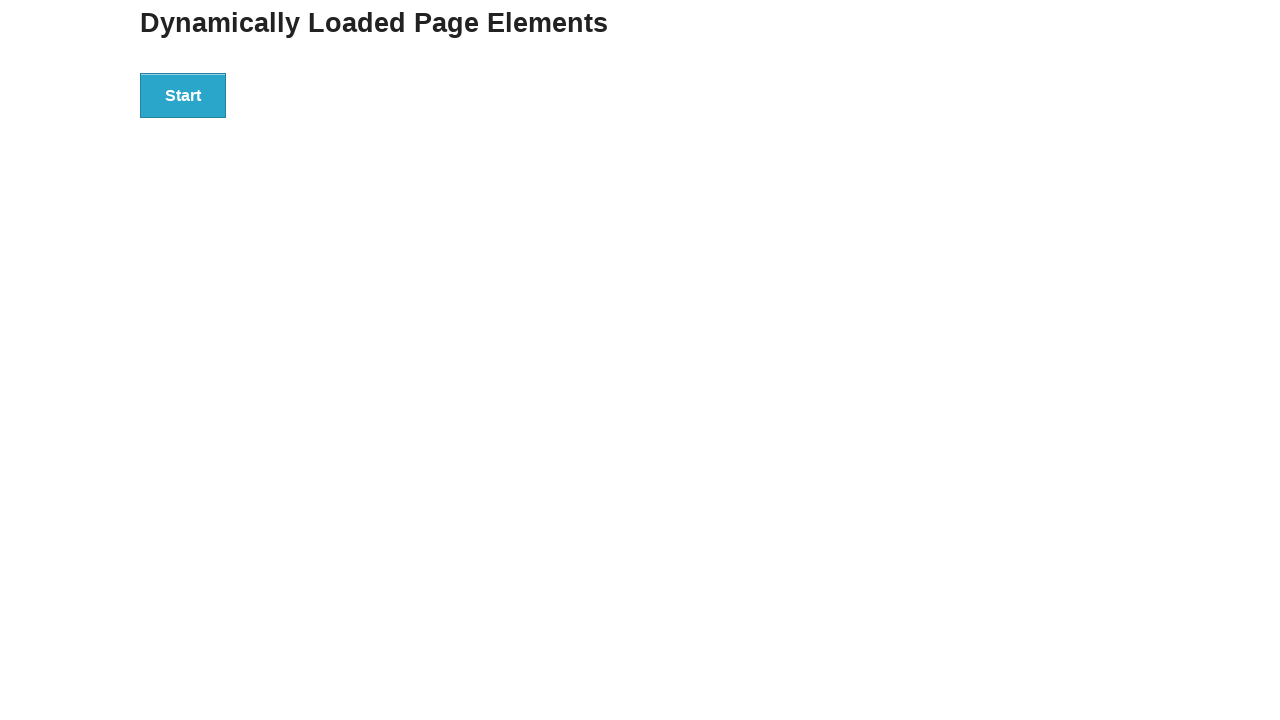

Clicked the start button at (183, 95) on div#start>button
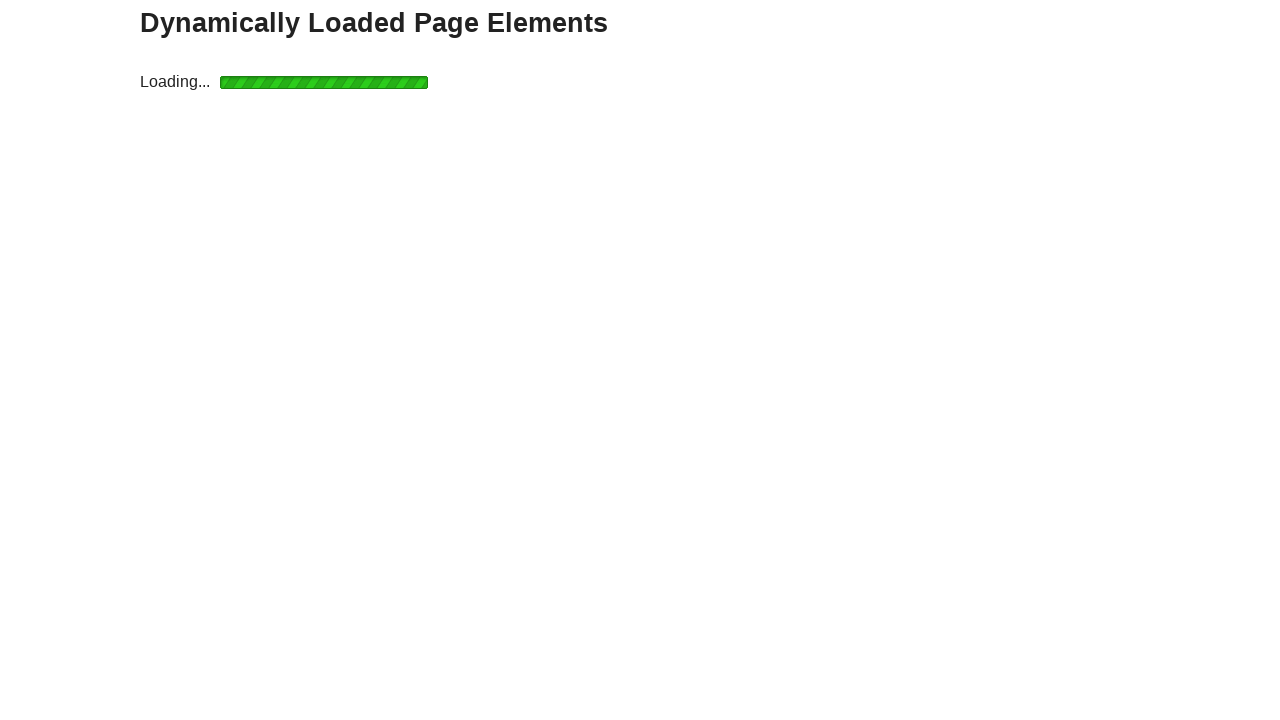

Result text appeared after clicking start button
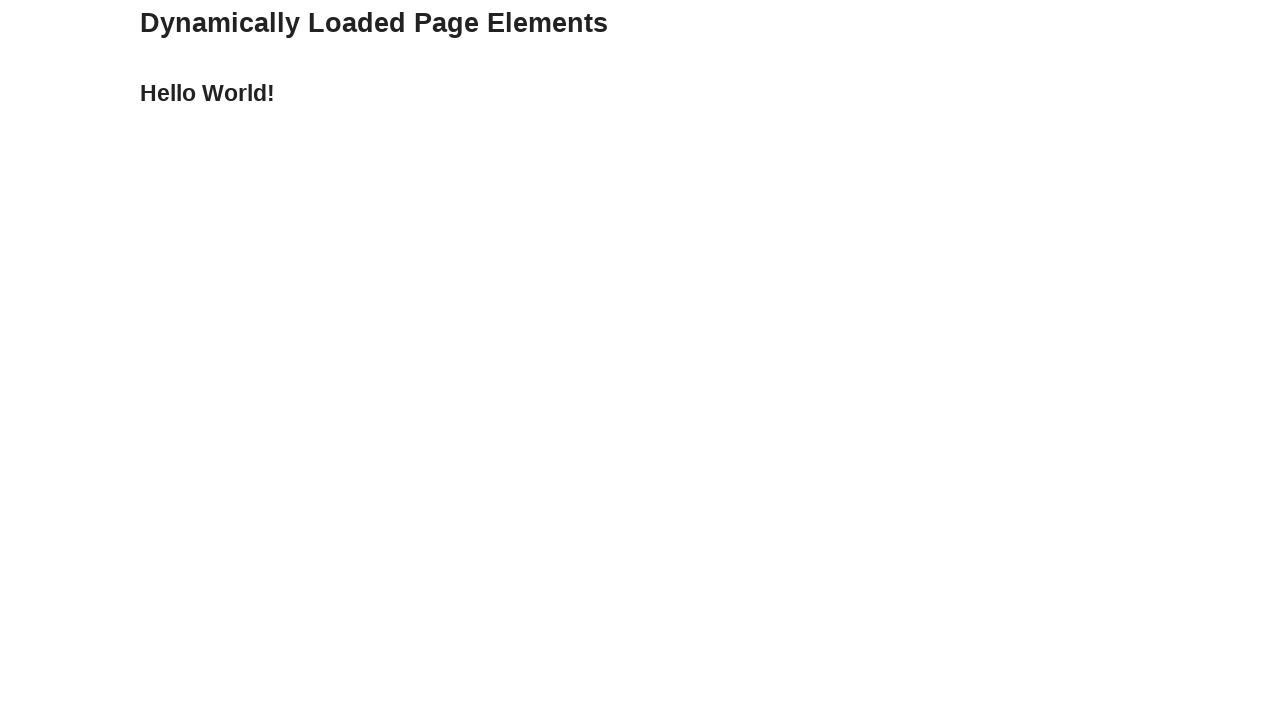

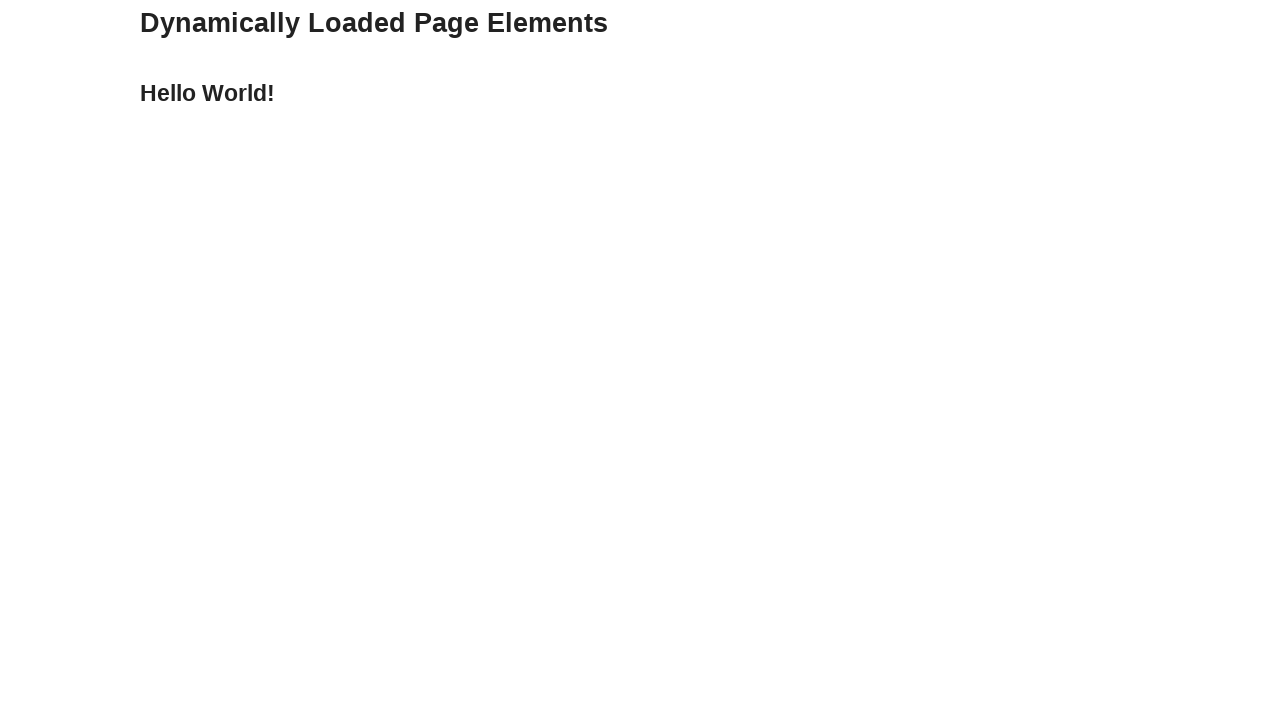